Tests web table functionality by extracting values from table cells, calculating their sum, and verifying it matches the displayed total amount

Starting URL: https://rahulshettyacademy.com/AutomationPractice/

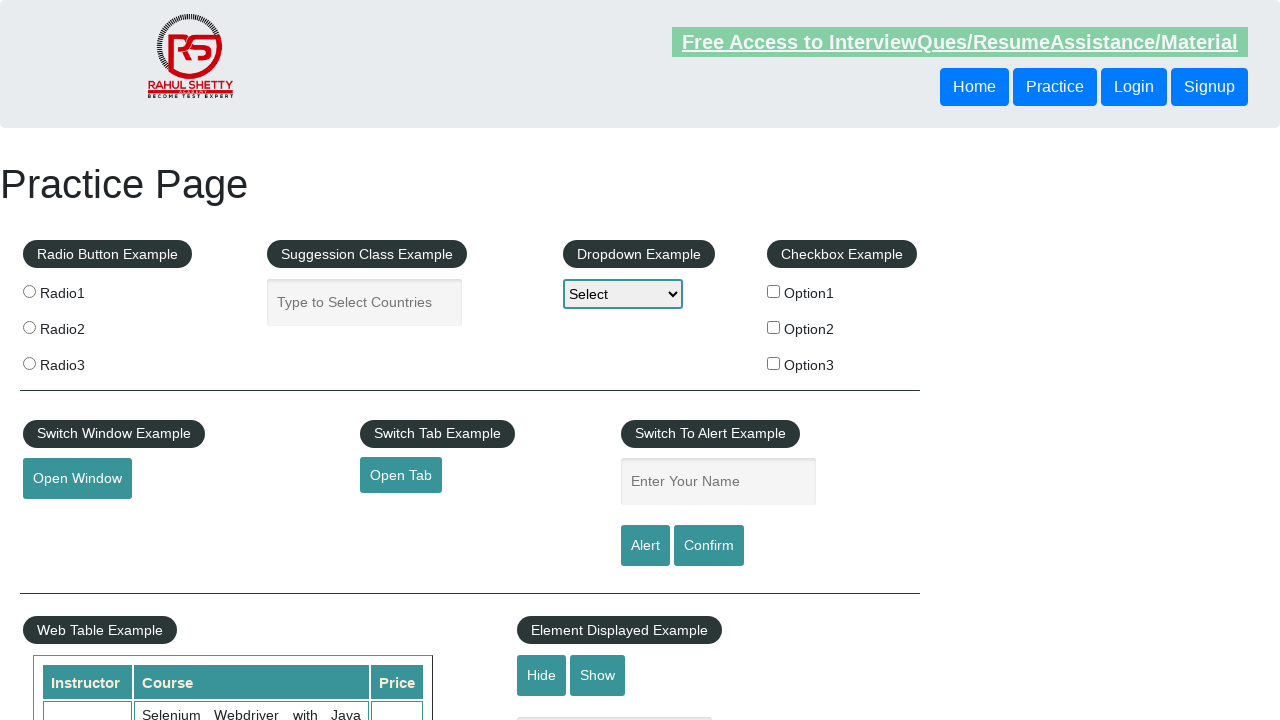

Waited for web table to load
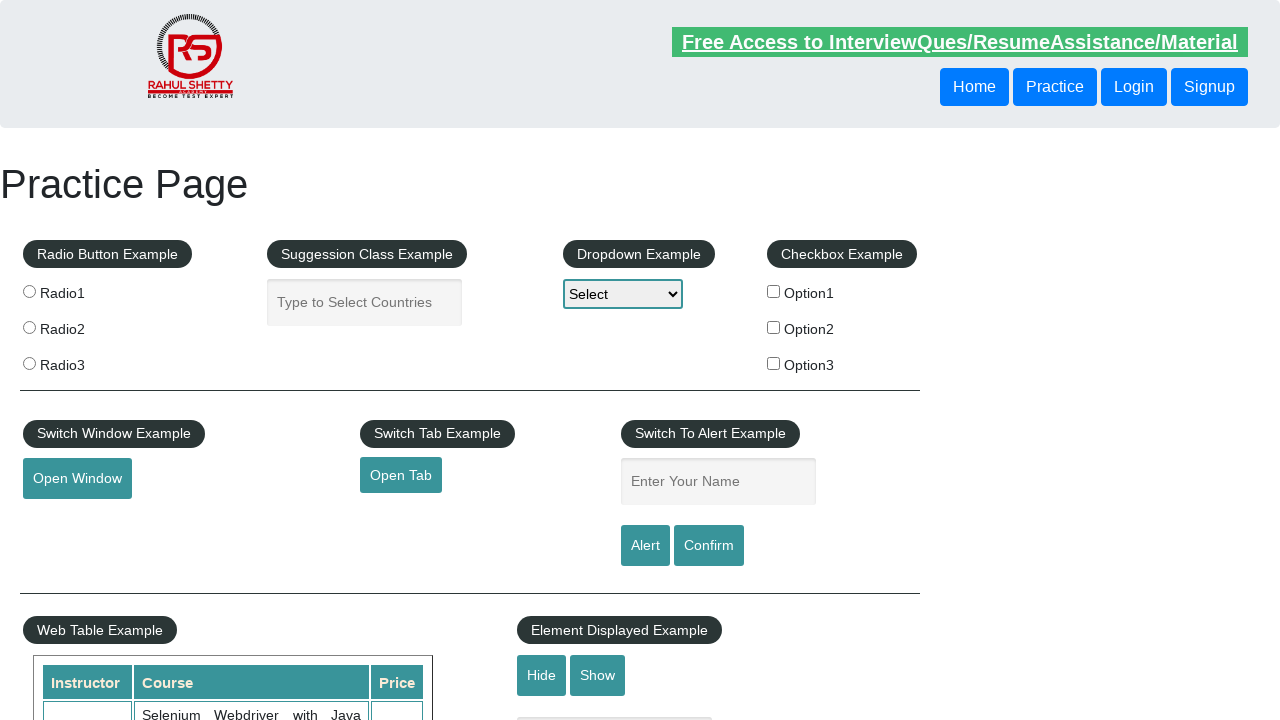

Located all amount values from the 4th column of the table
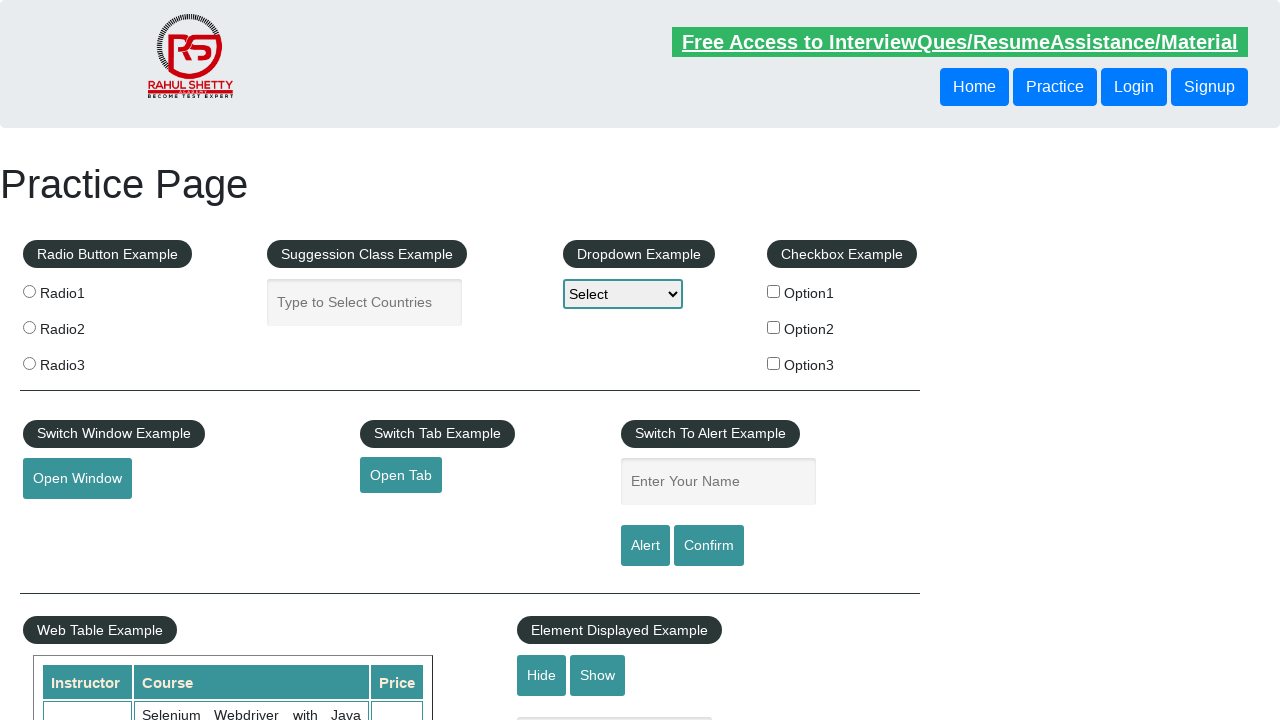

Calculated sum of all table amounts: 296
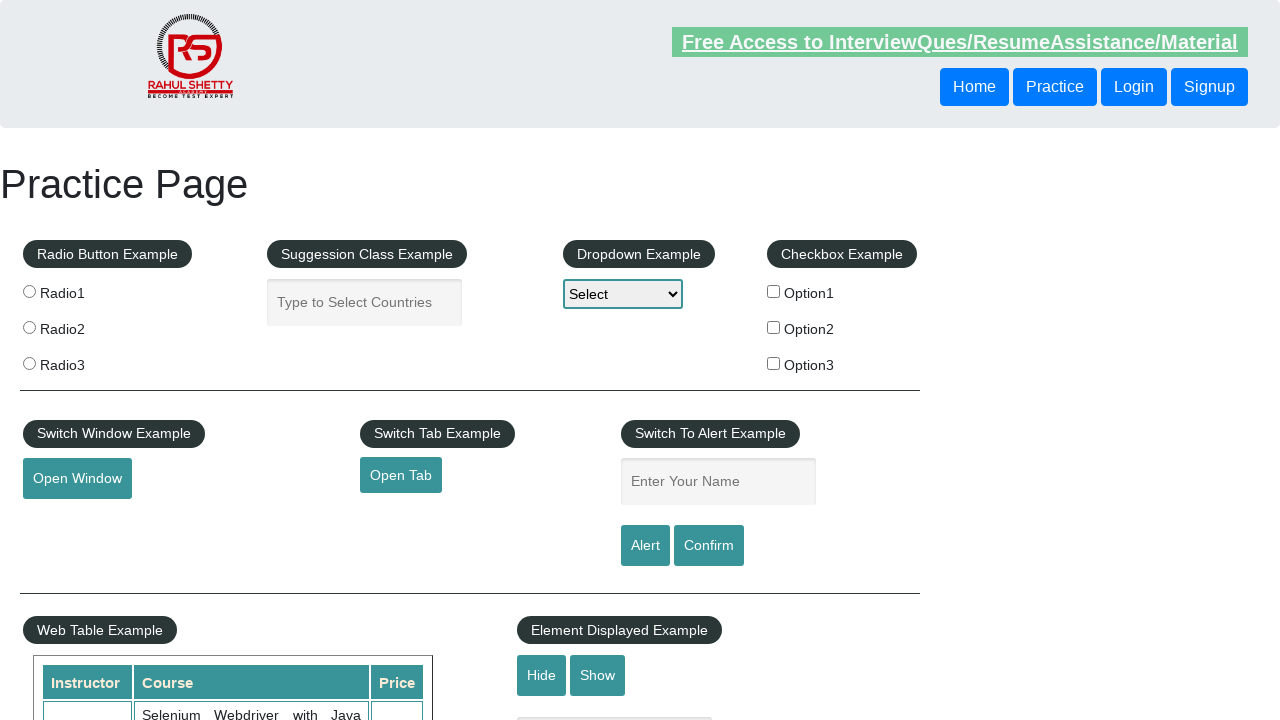

Retrieved expected total amount from the page
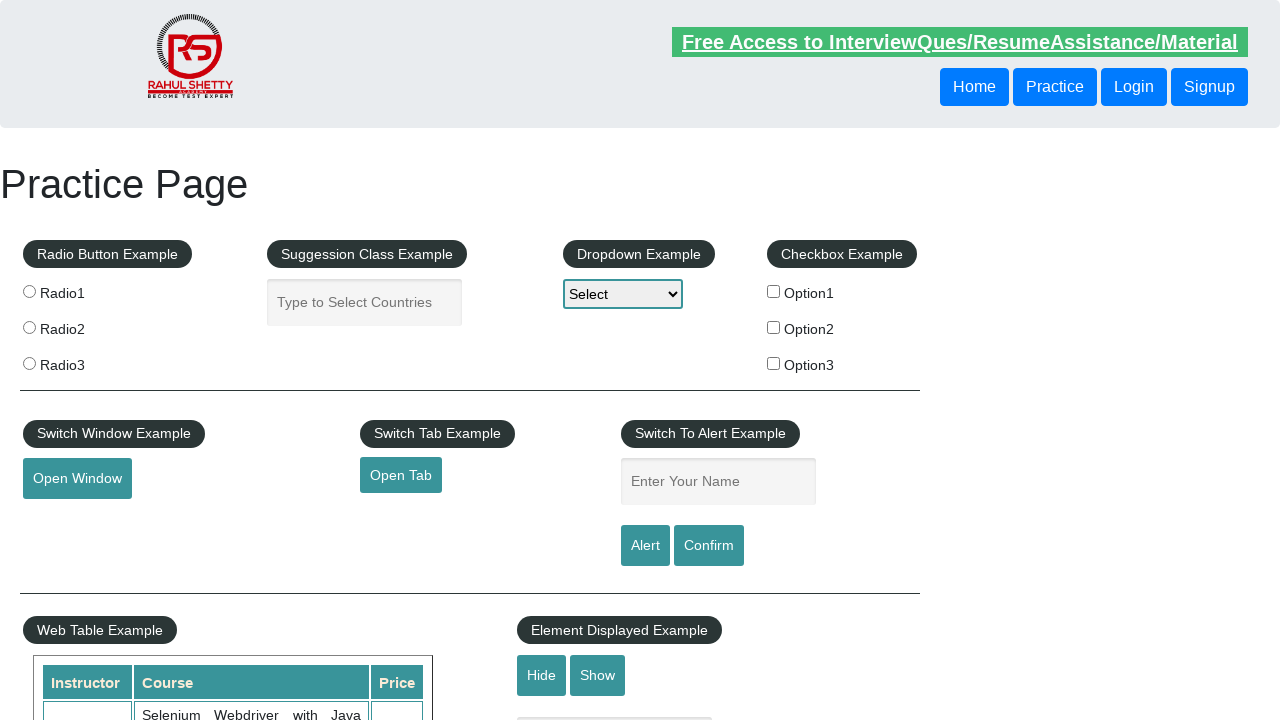

Extracted expected amount value: 296
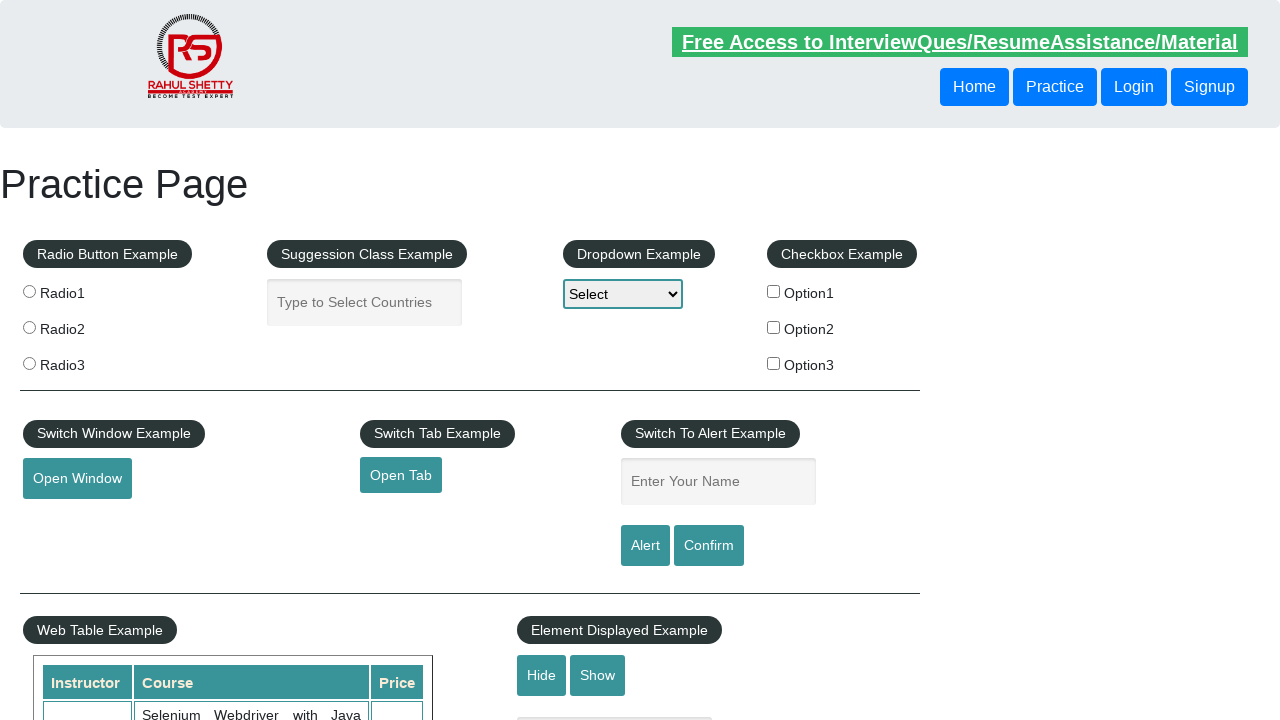

Verified: Calculated sum matches displayed total amount
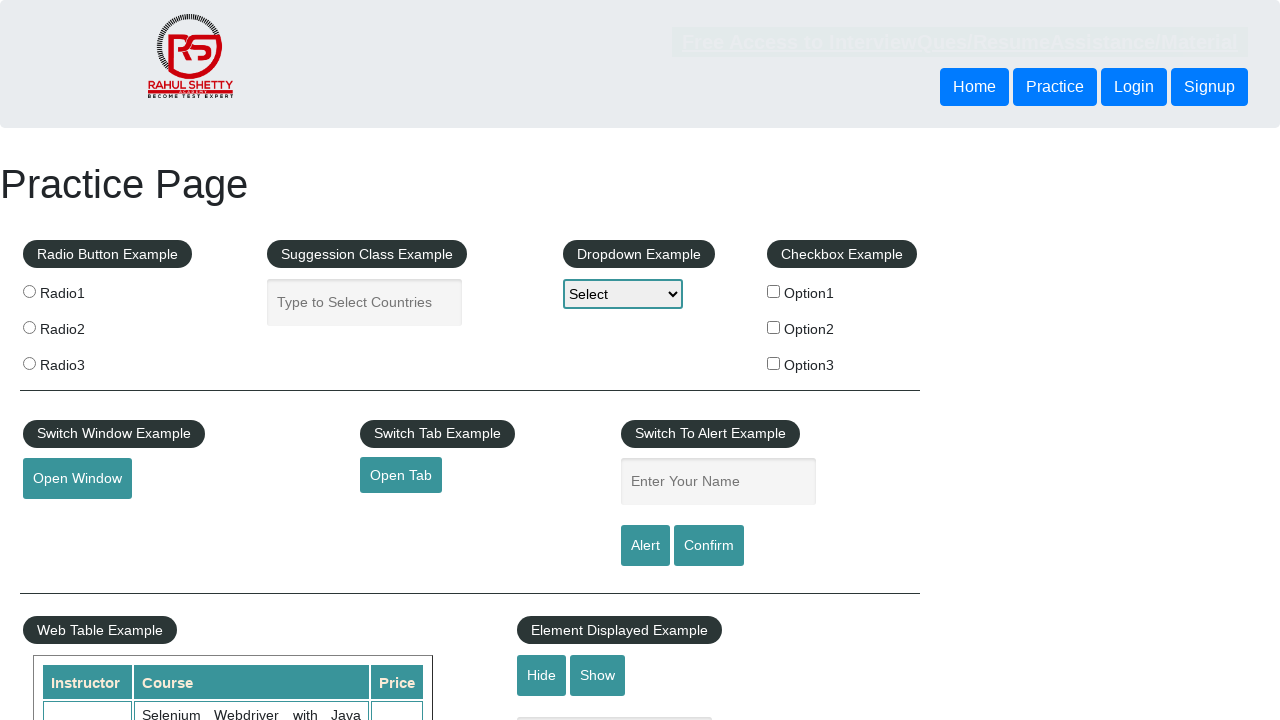

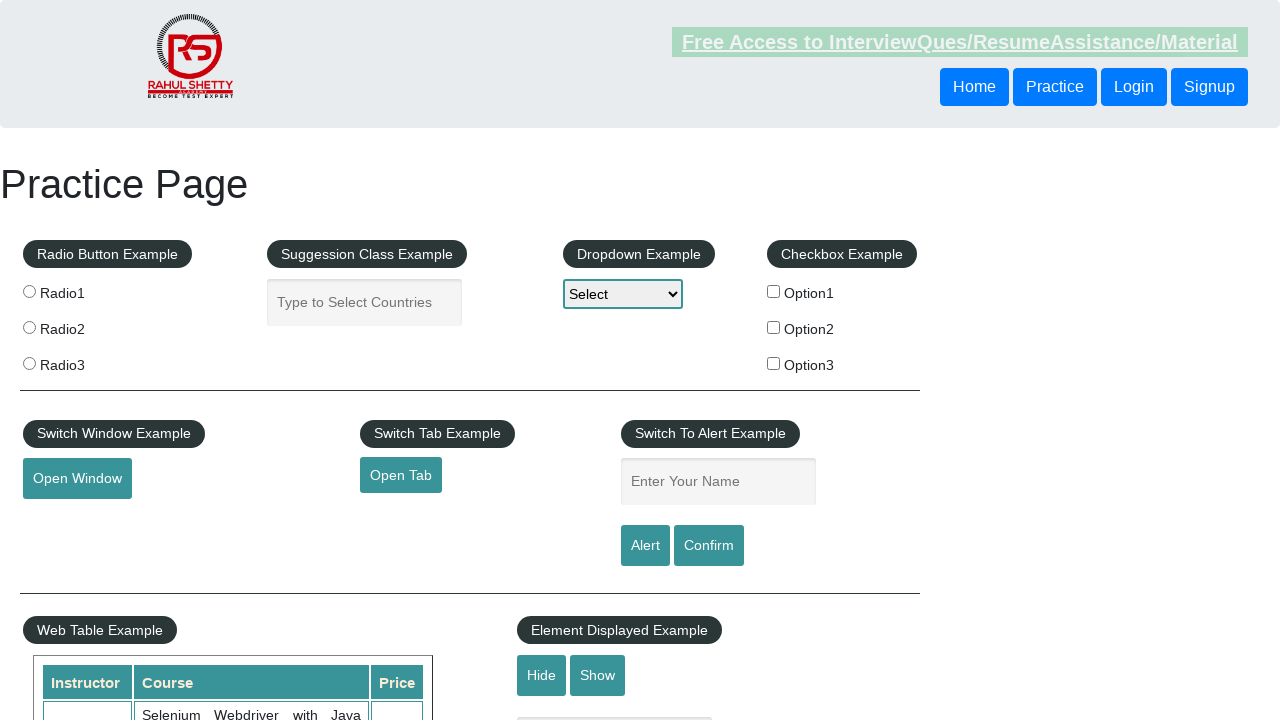